Navigates to the AwesomeQA UI testing site

Starting URL: https://awesomeqa.com/ui/

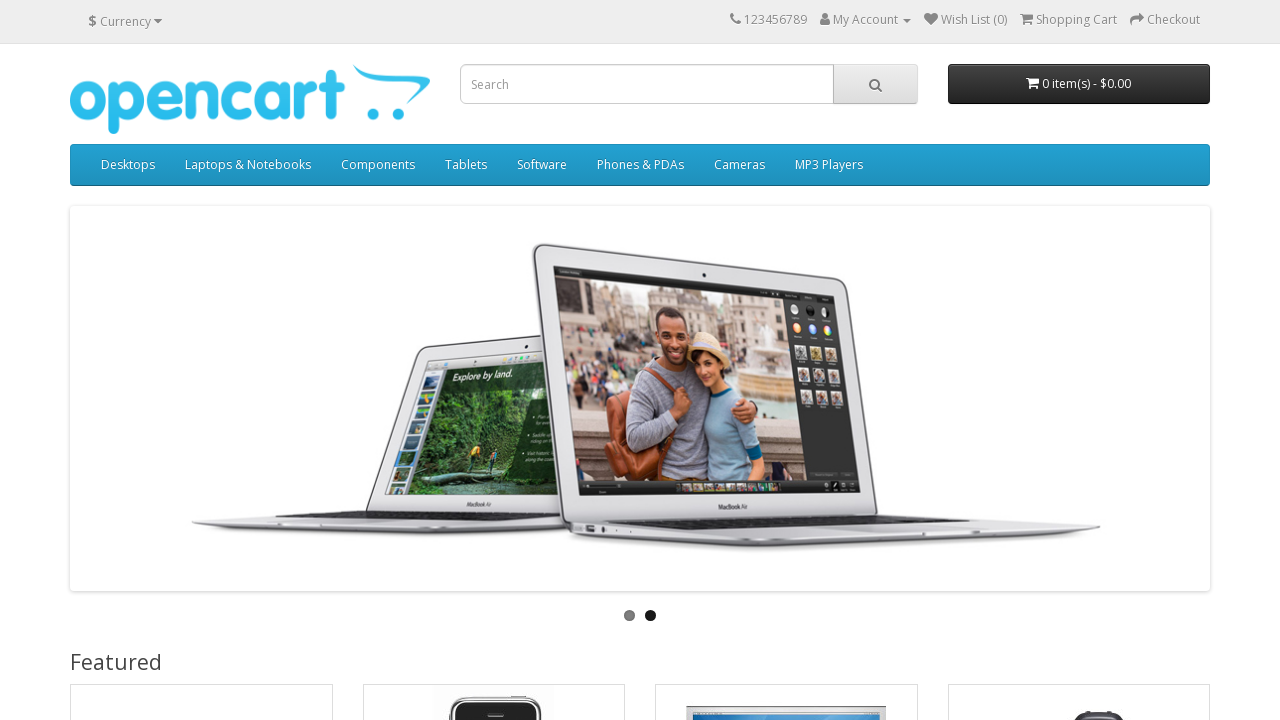

Navigated to AwesomeQA UI testing site at https://awesomeqa.com/ui/
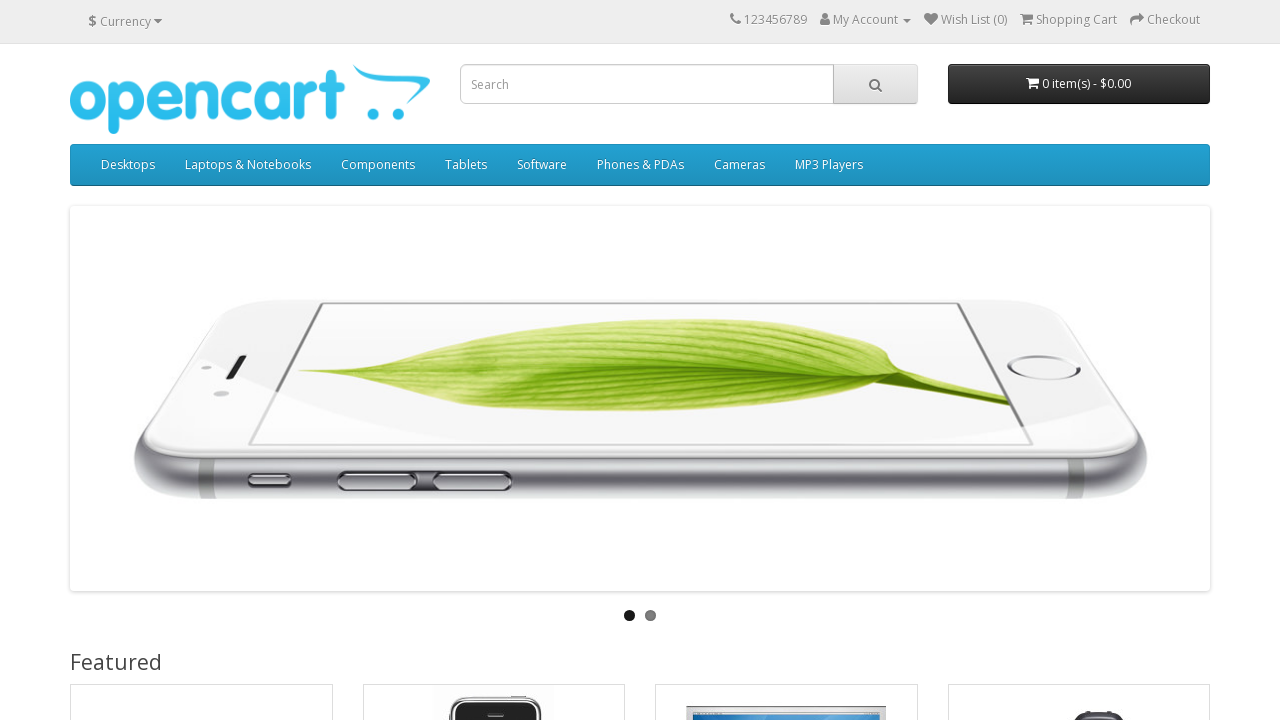

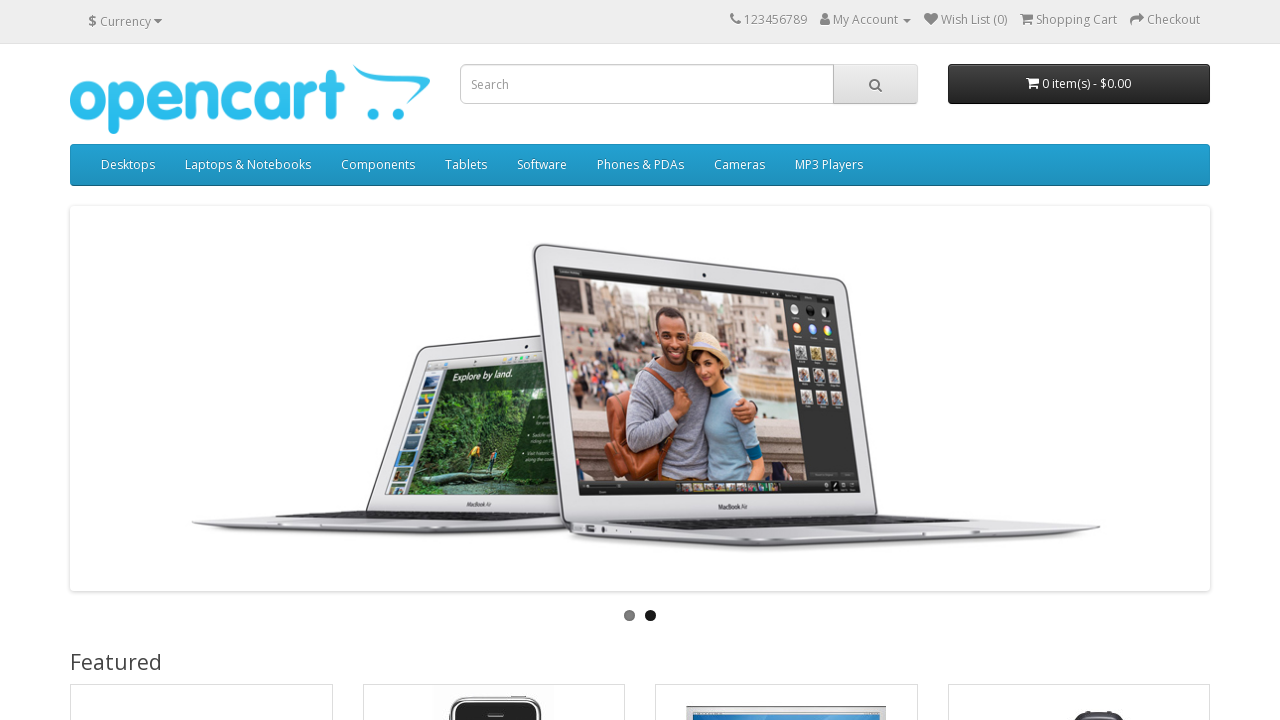